Tests that clicking the Due column header twice sorts the numeric values in descending order.

Starting URL: http://the-internet.herokuapp.com/tables

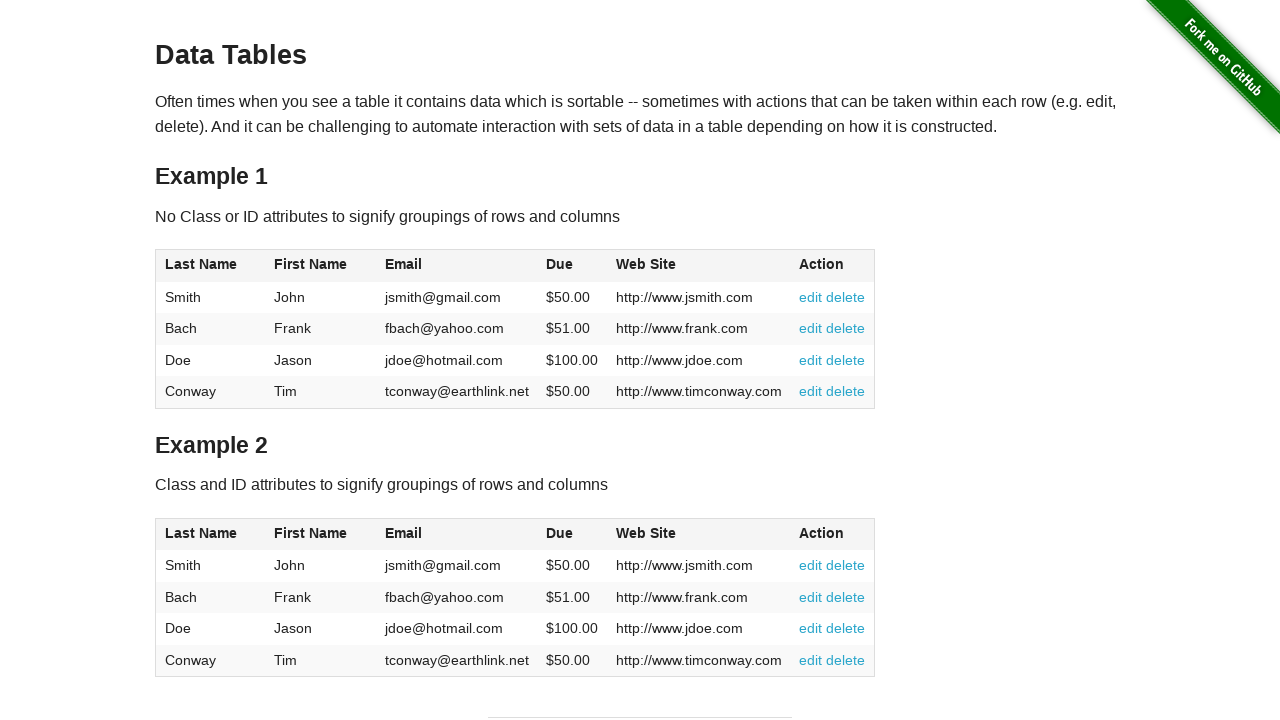

Clicked Due column header (4th column) first time for ascending sort at (572, 266) on #table1 thead tr th:nth-child(4)
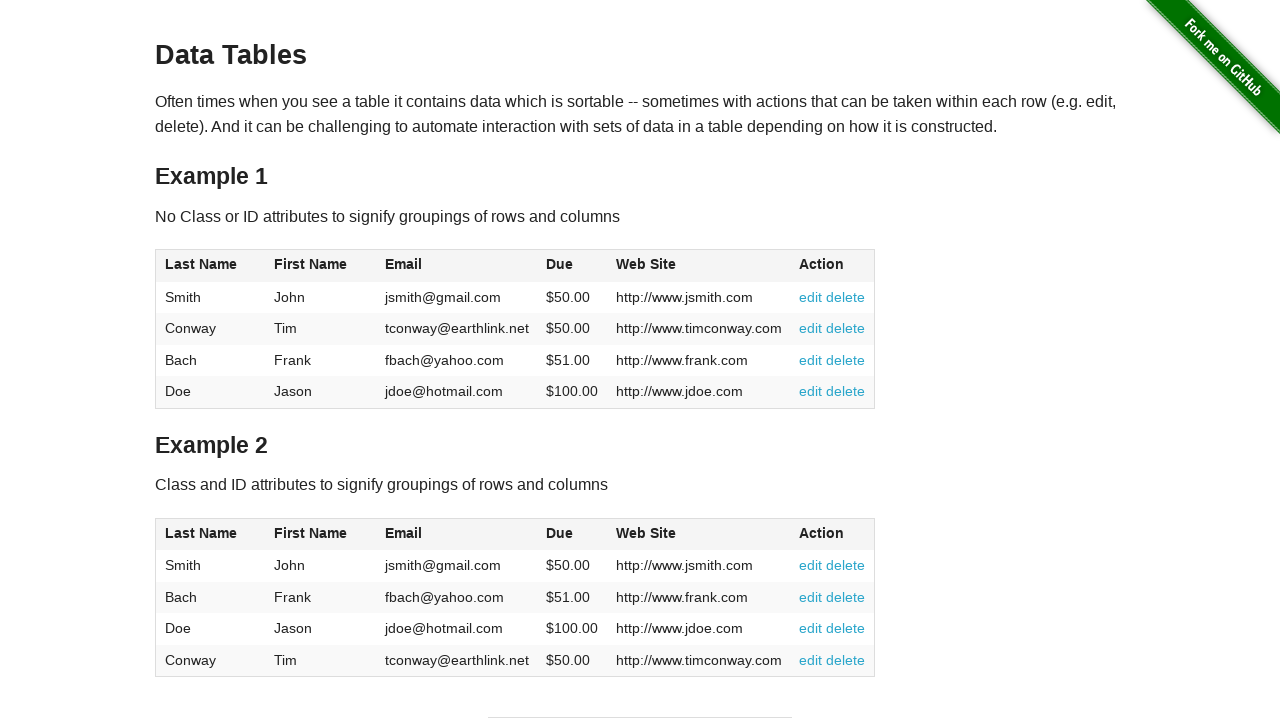

Clicked Due column header second time to sort in descending order at (572, 266) on #table1 thead tr th:nth-child(4)
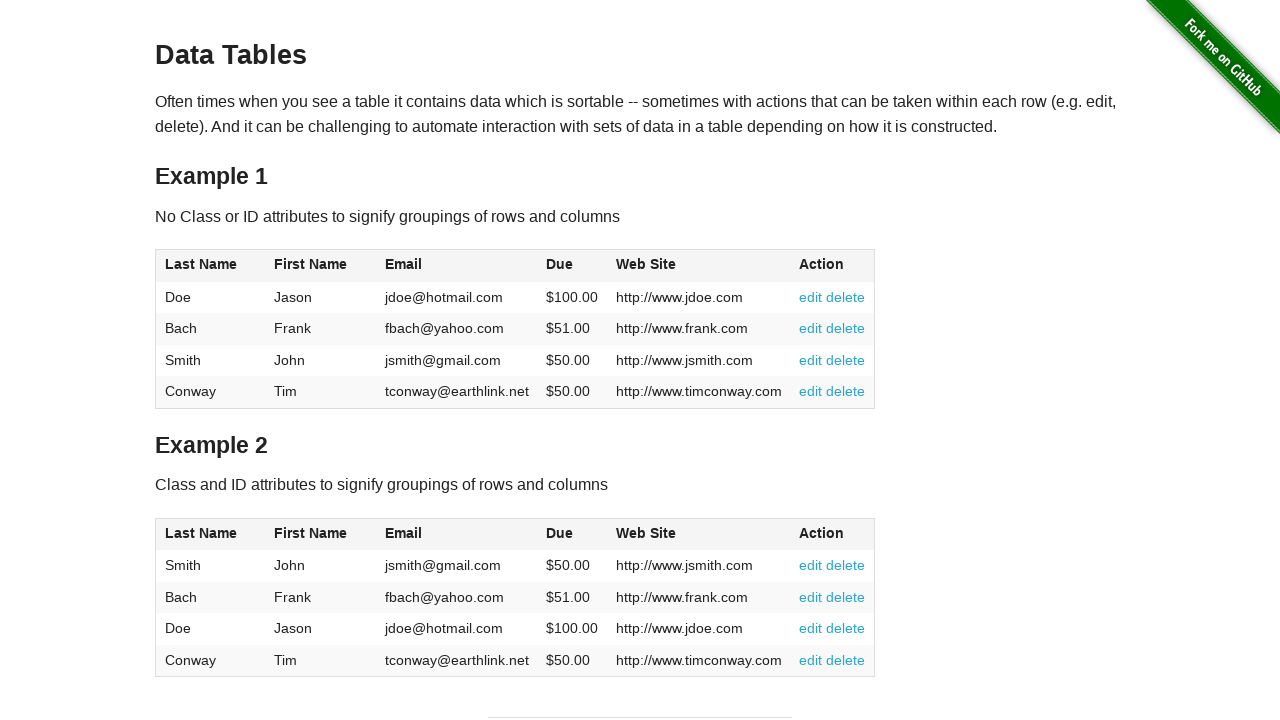

Waited for Due column values to load
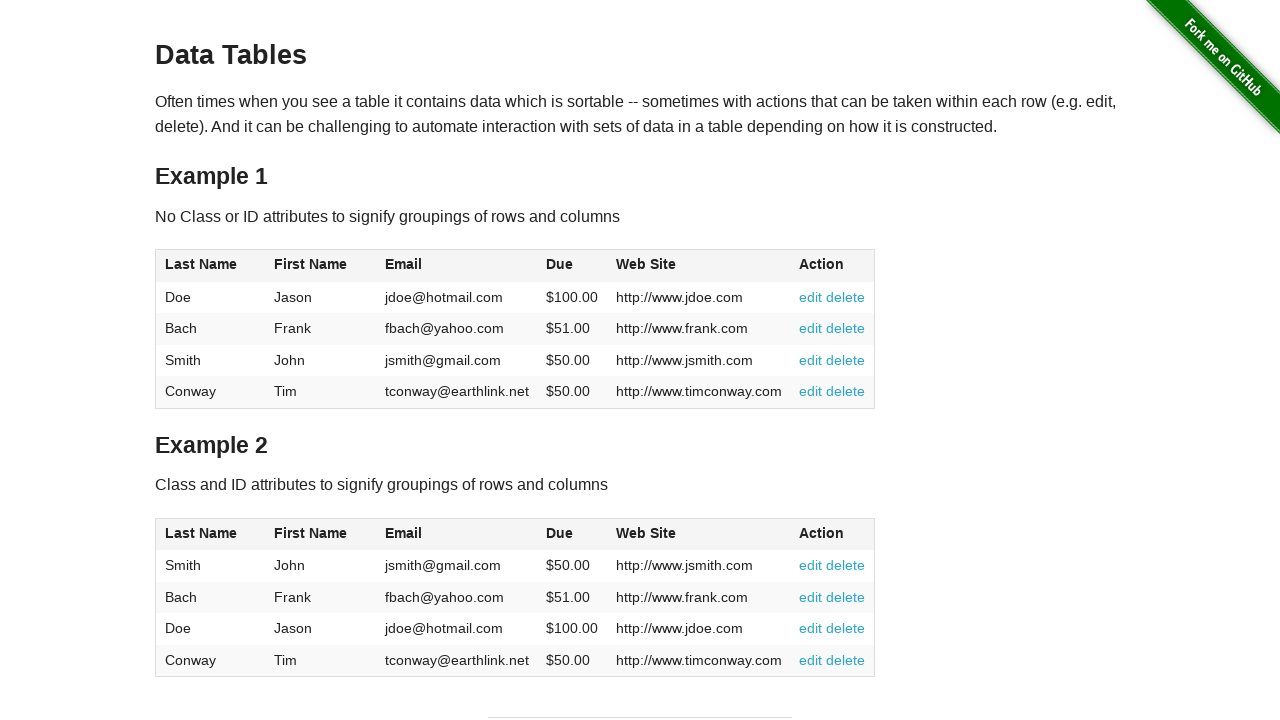

Retrieved all Due column elements from table
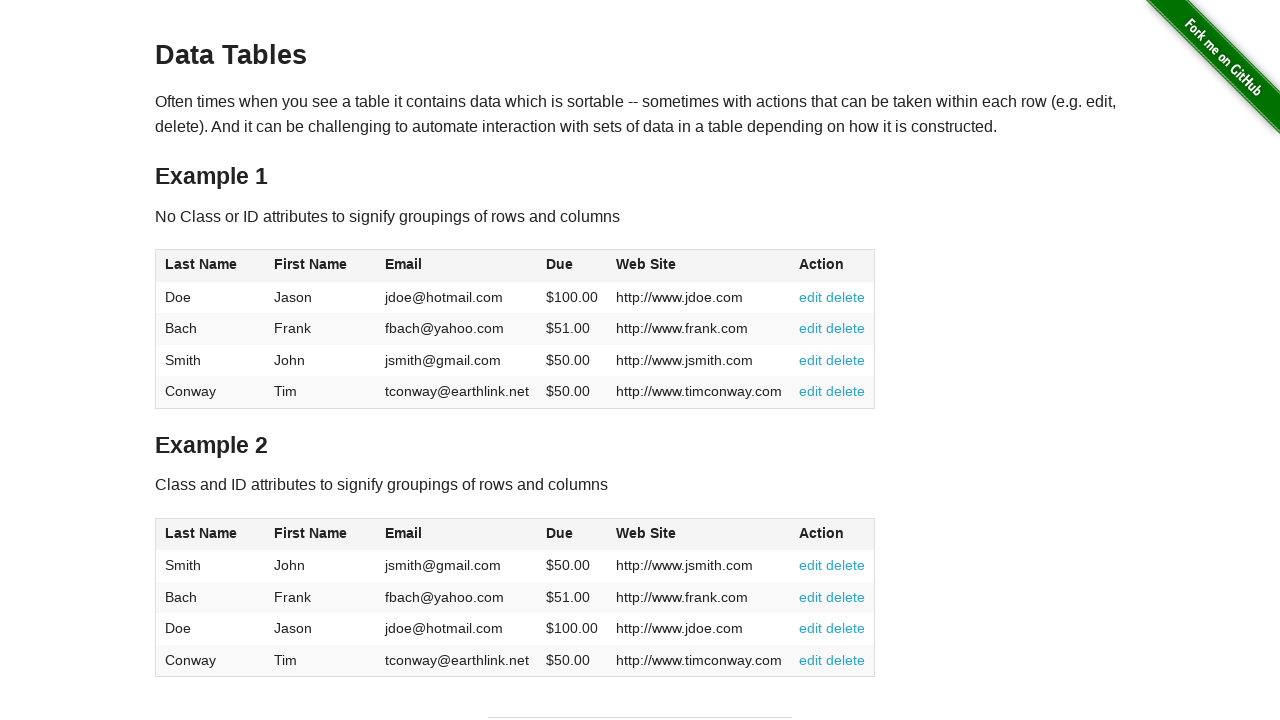

Extracted and converted Due values to floats: [100.0, 51.0, 50.0, 50.0]
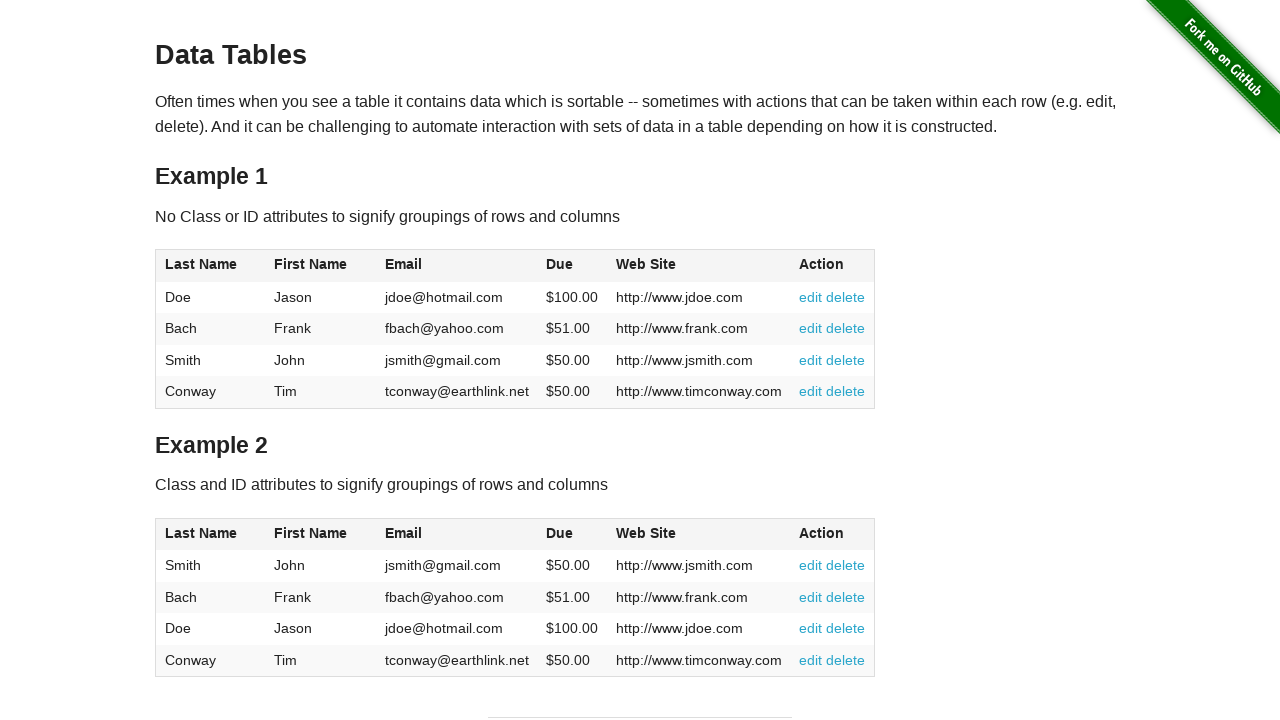

Verified Due column is sorted in descending order
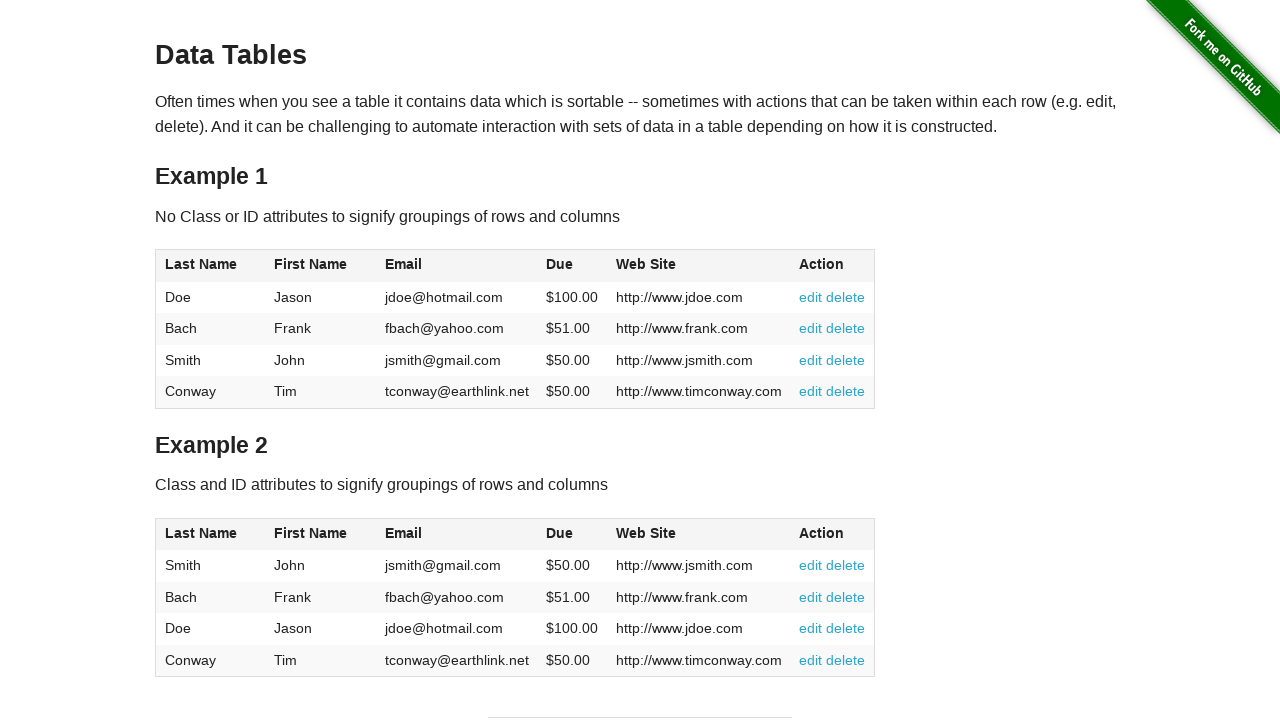

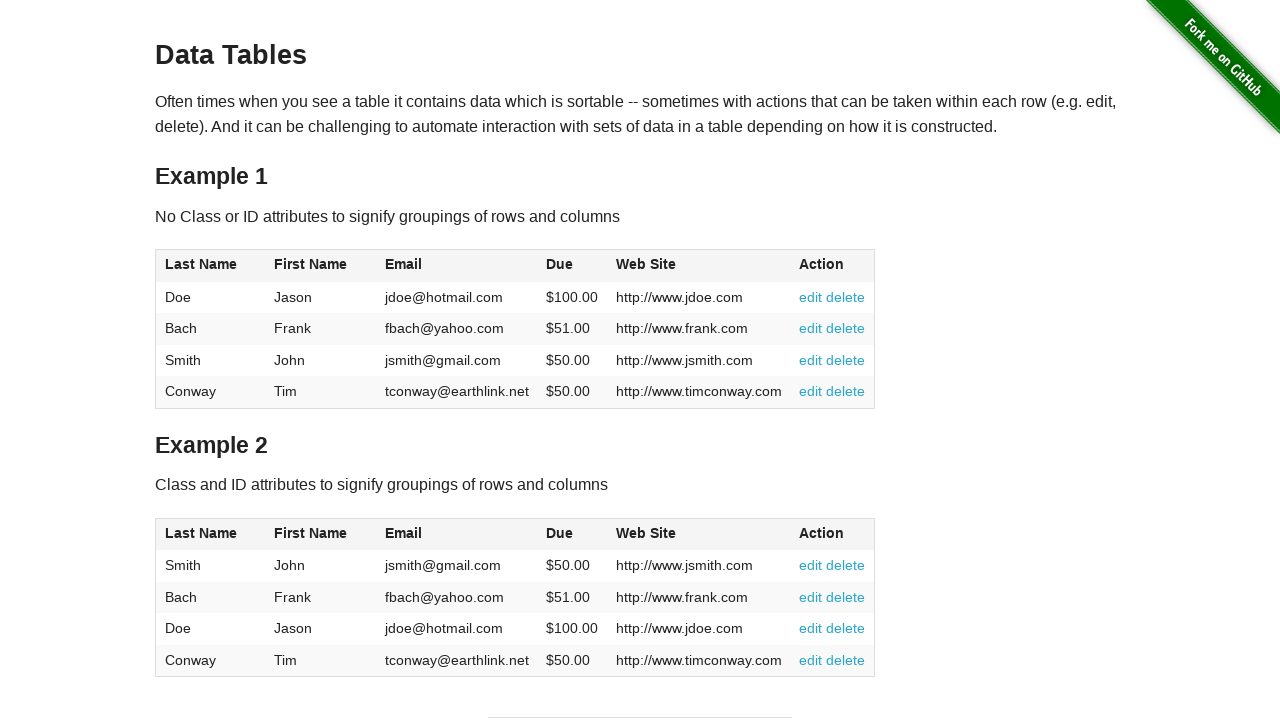